Tests dynamic passenger dropdown with specific increments and verifies the displayed text shows correct passenger counts

Starting URL: https://www.rahulshettyacademy.com/dropdownsPractise/

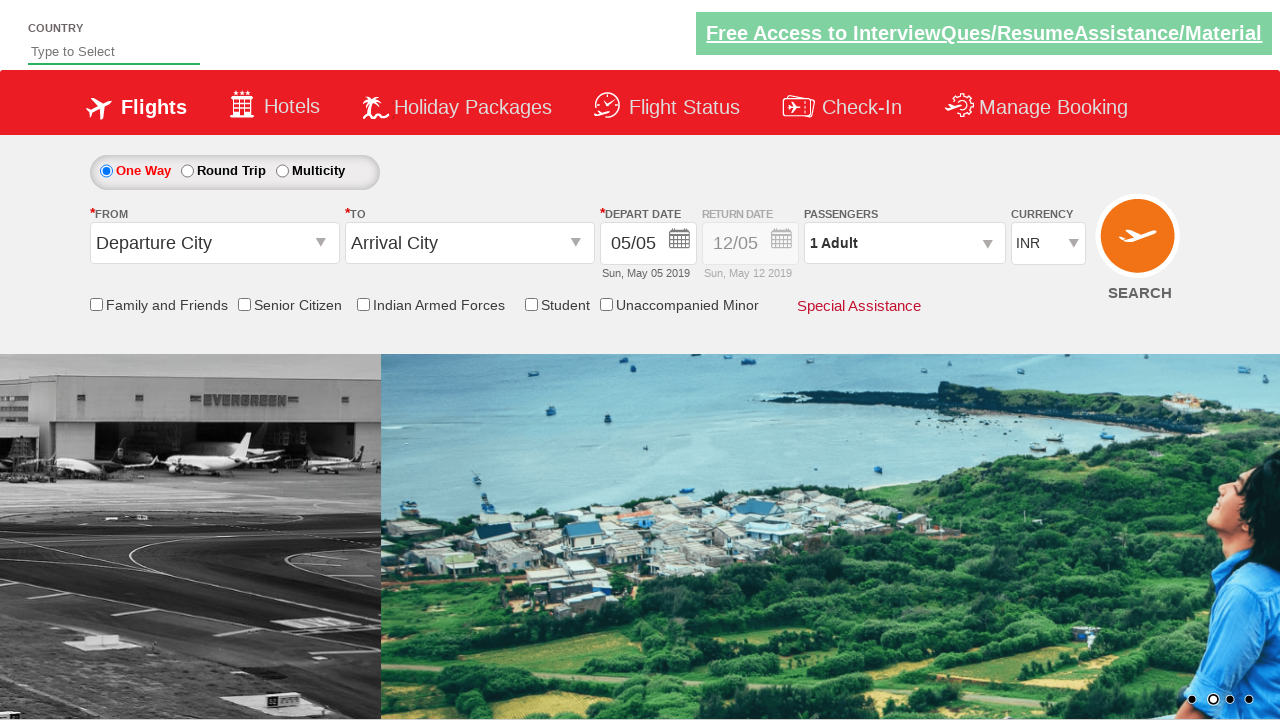

Waited for passenger info dropdown to load
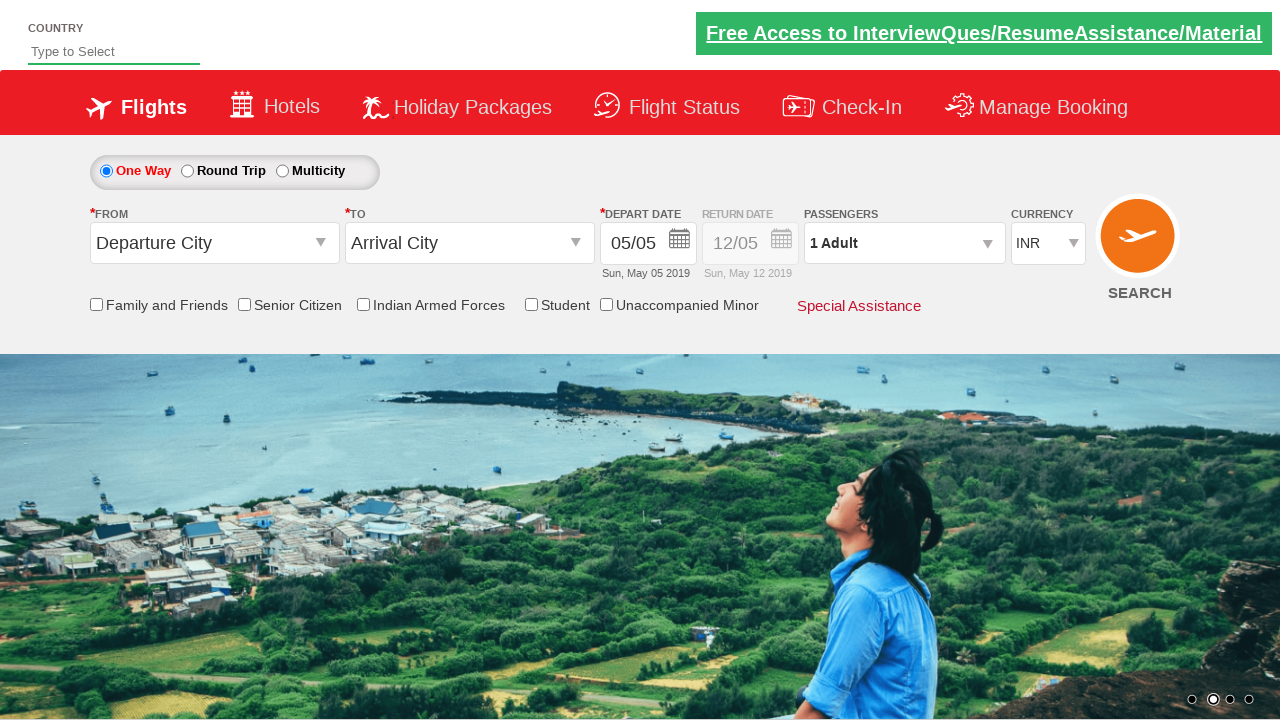

Clicked on passenger info dropdown to open at (904, 243) on div#divpaxinfo
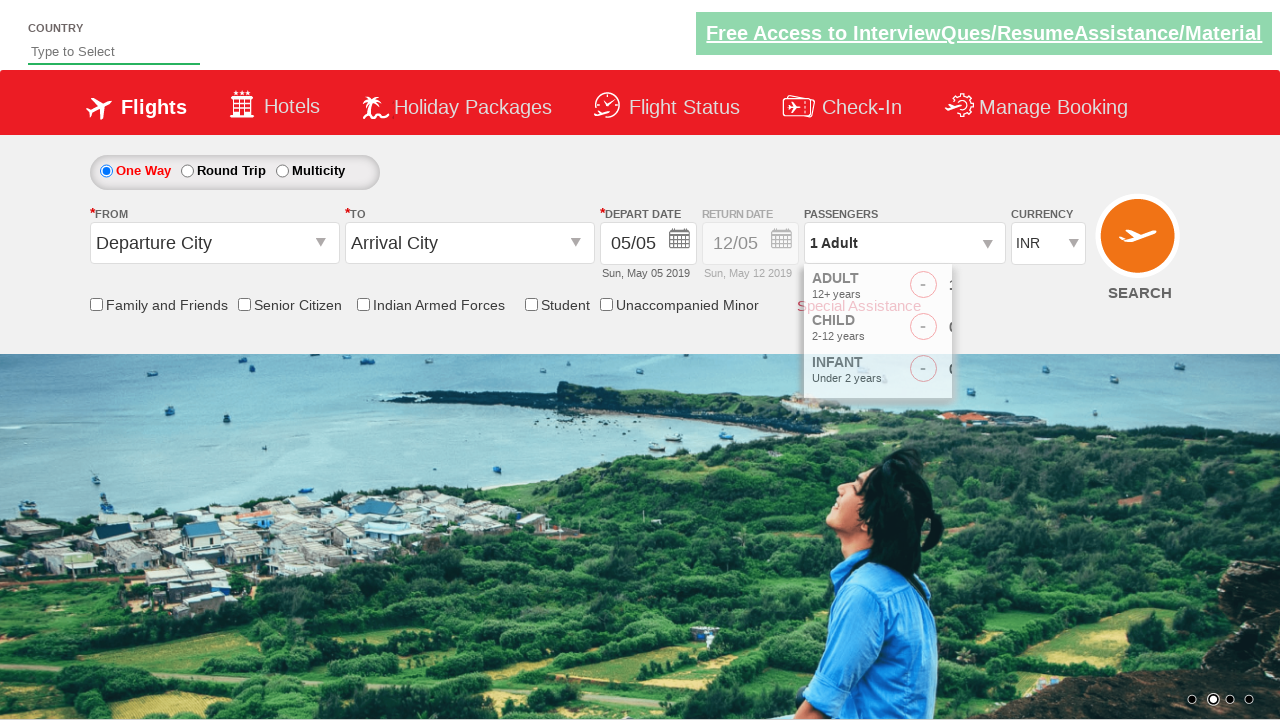

Incremented adult count by 1 (2 total adults) at (982, 288) on #hrefIncAdt
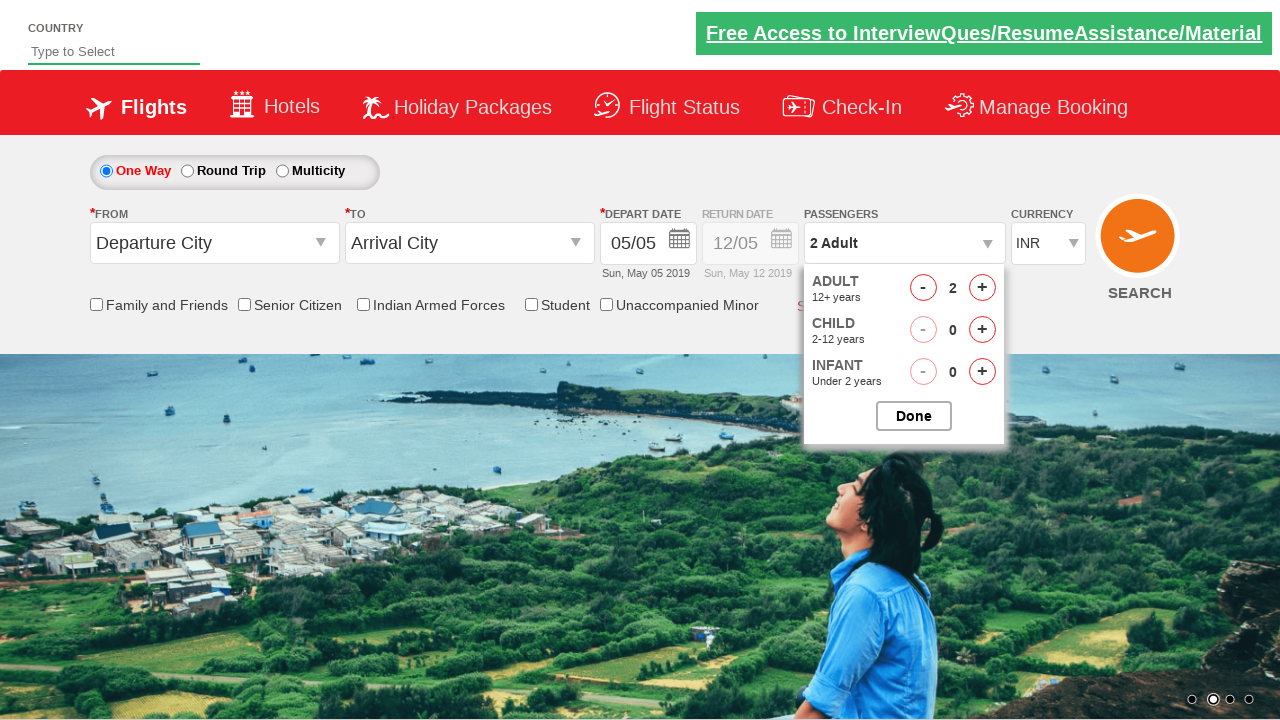

Incremented child count by 1 at (982, 330) on #hrefIncChd
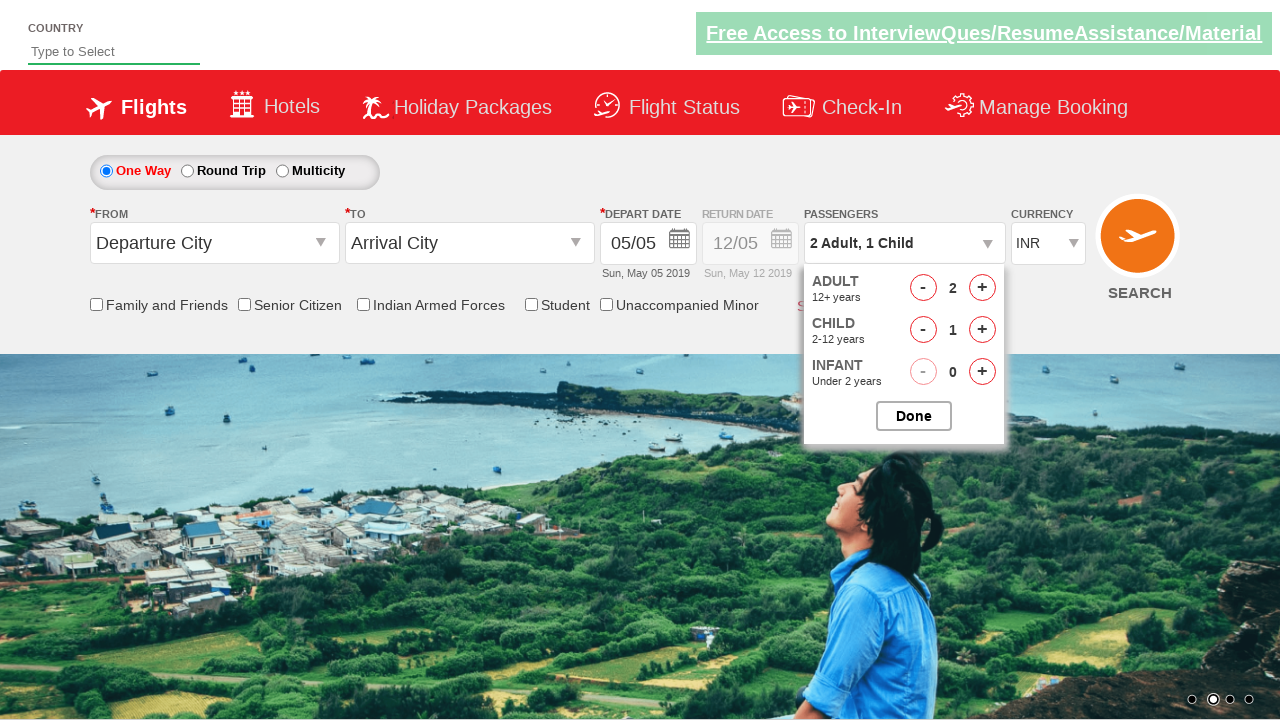

Incremented child count by 1 again (2 total children) at (982, 330) on #hrefIncChd
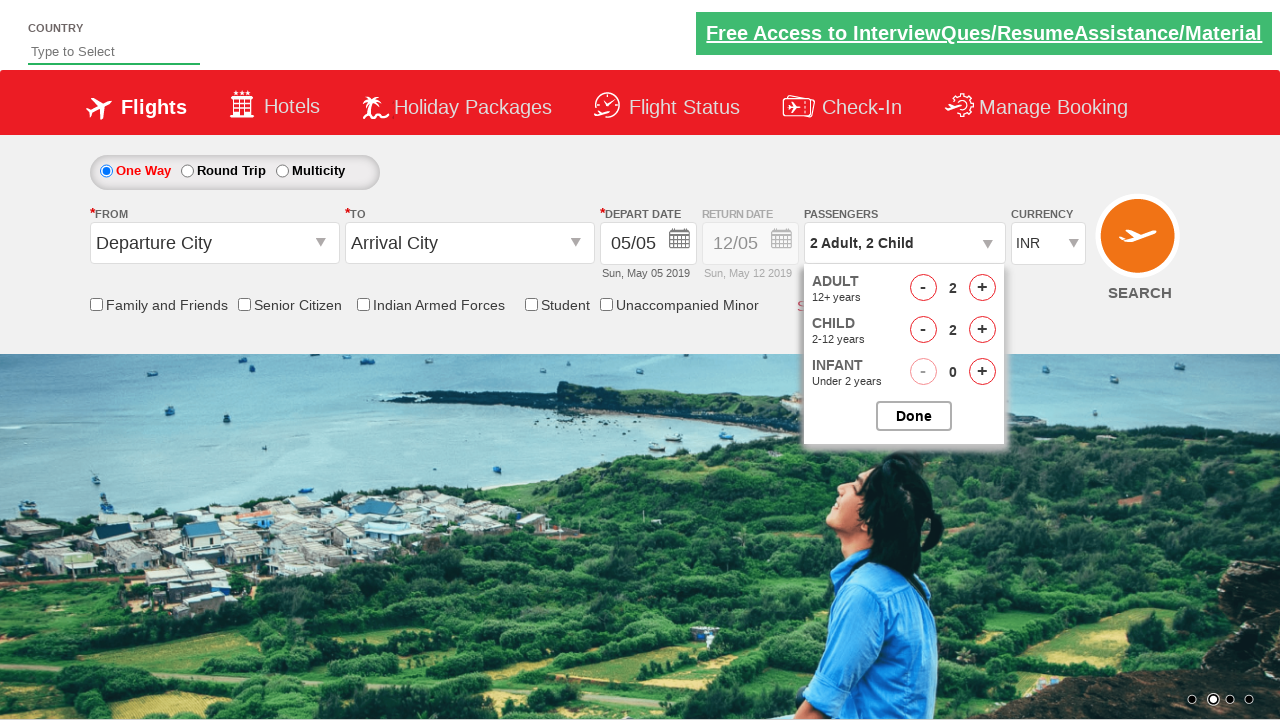

Incremented infant count by 1 at (982, 372) on #hrefIncInf
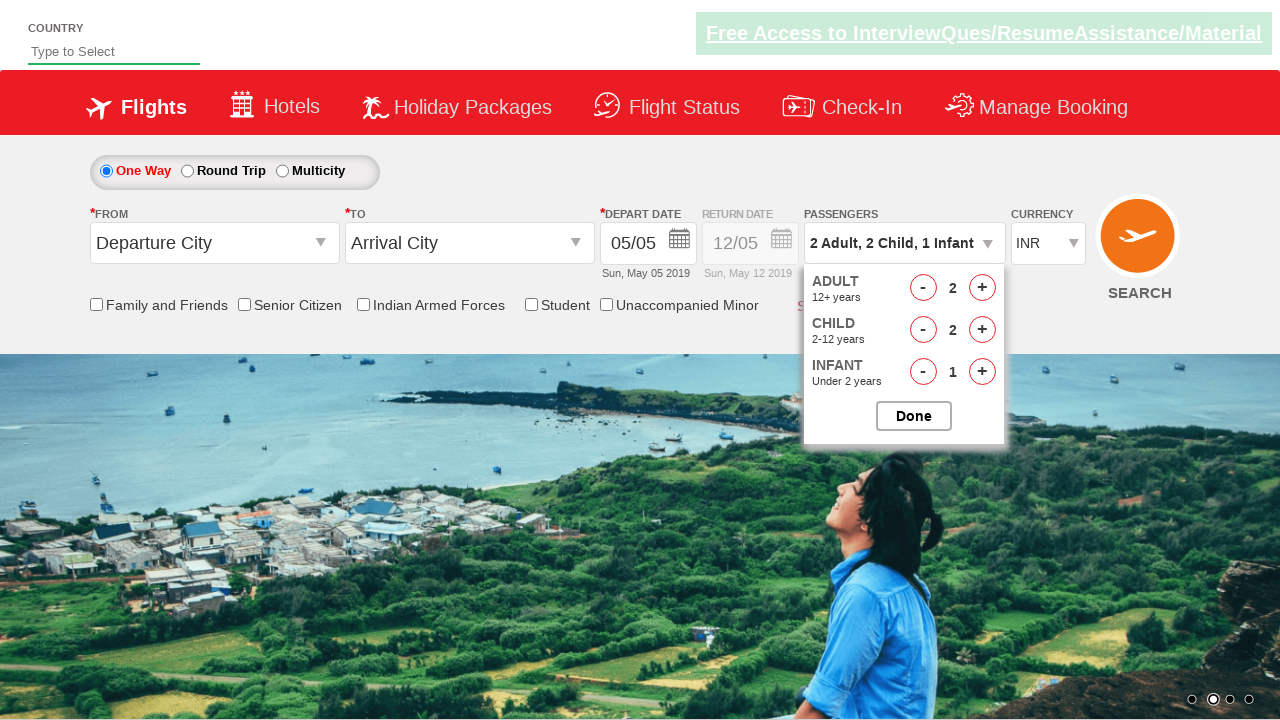

Incremented infant count by 1 again (2 total infants) at (982, 372) on #hrefIncInf
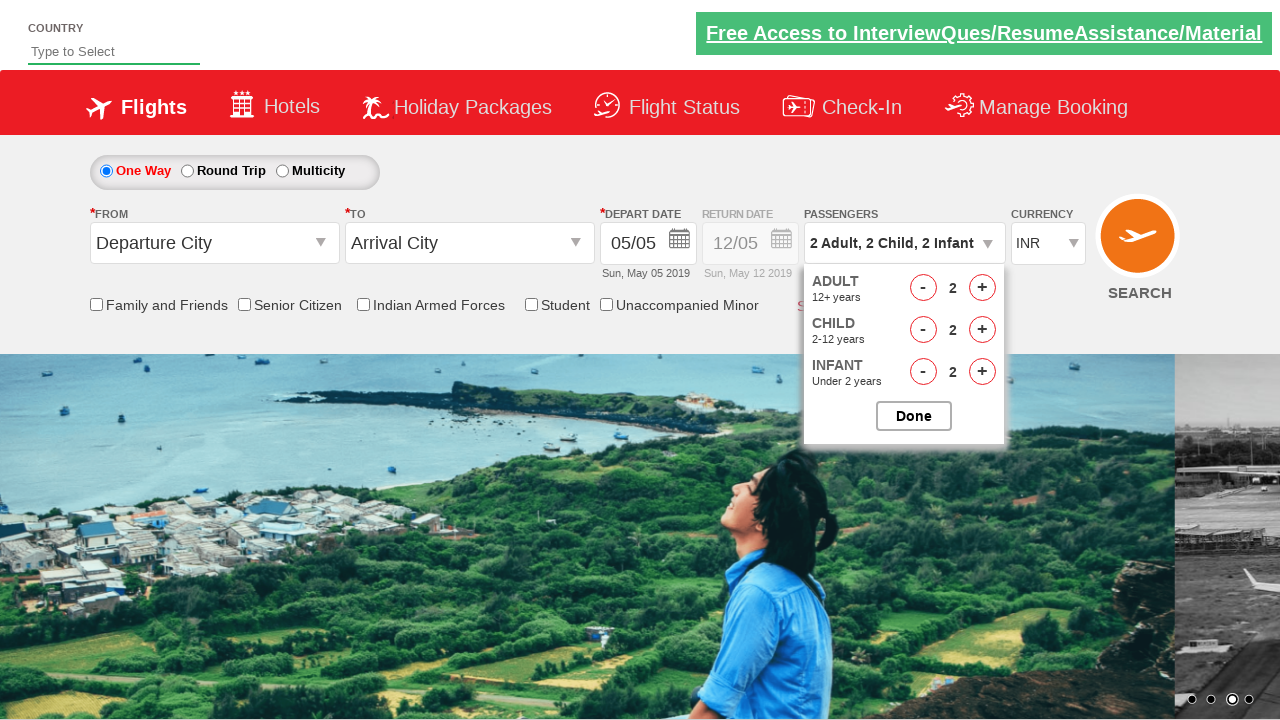

Closed the passenger dropdown at (914, 416) on #btnclosepaxoption
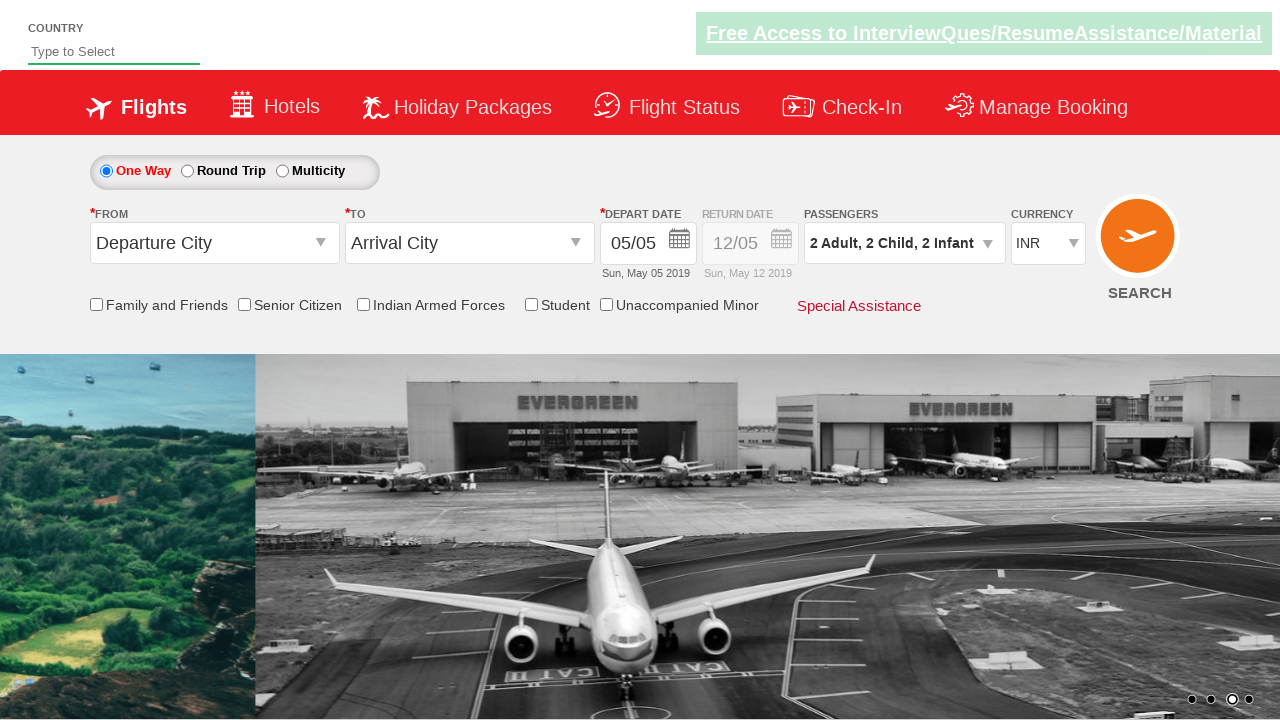

Retrieved dropdown text content for verification
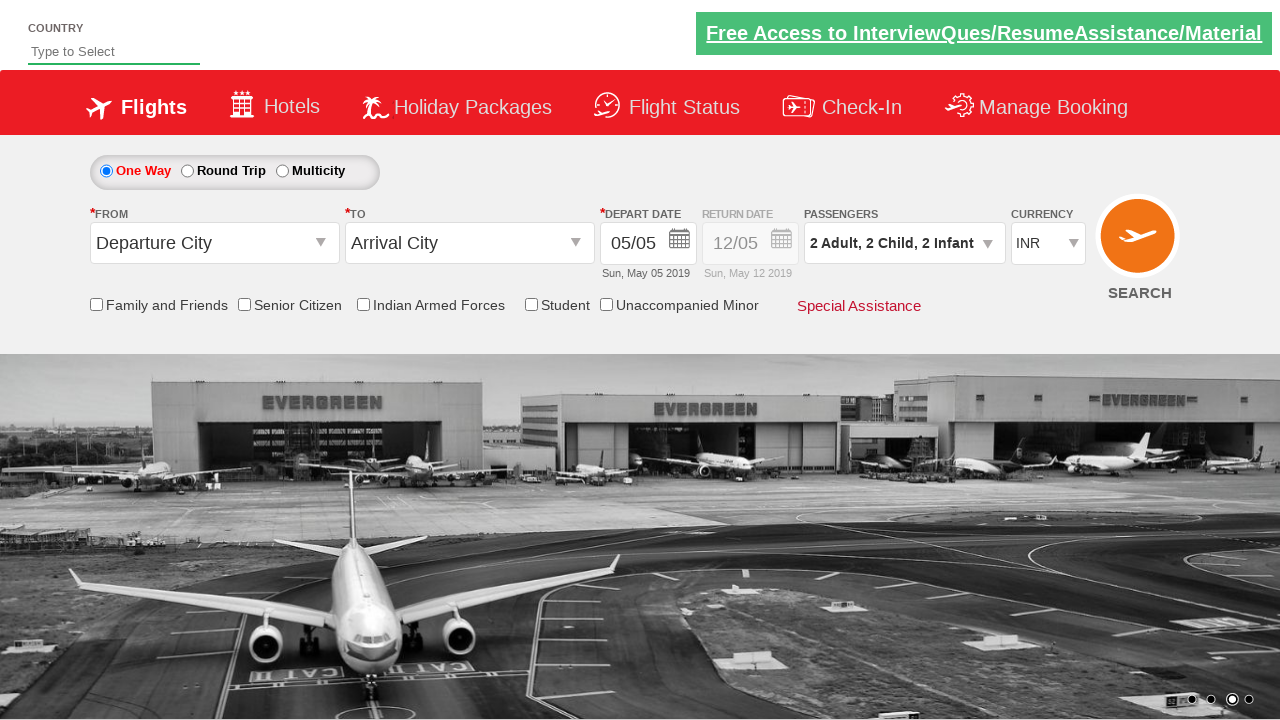

Verified that dropdown displays '2 Adult', '2 Child', and '2 Infant'
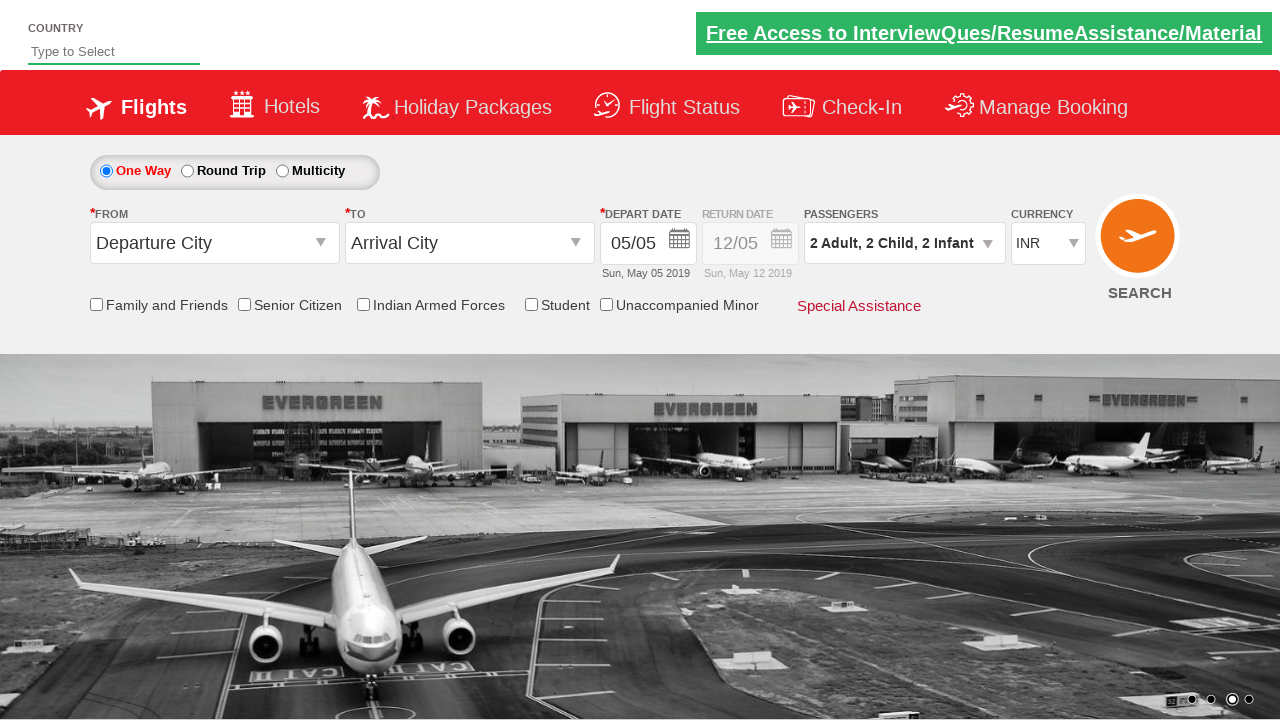

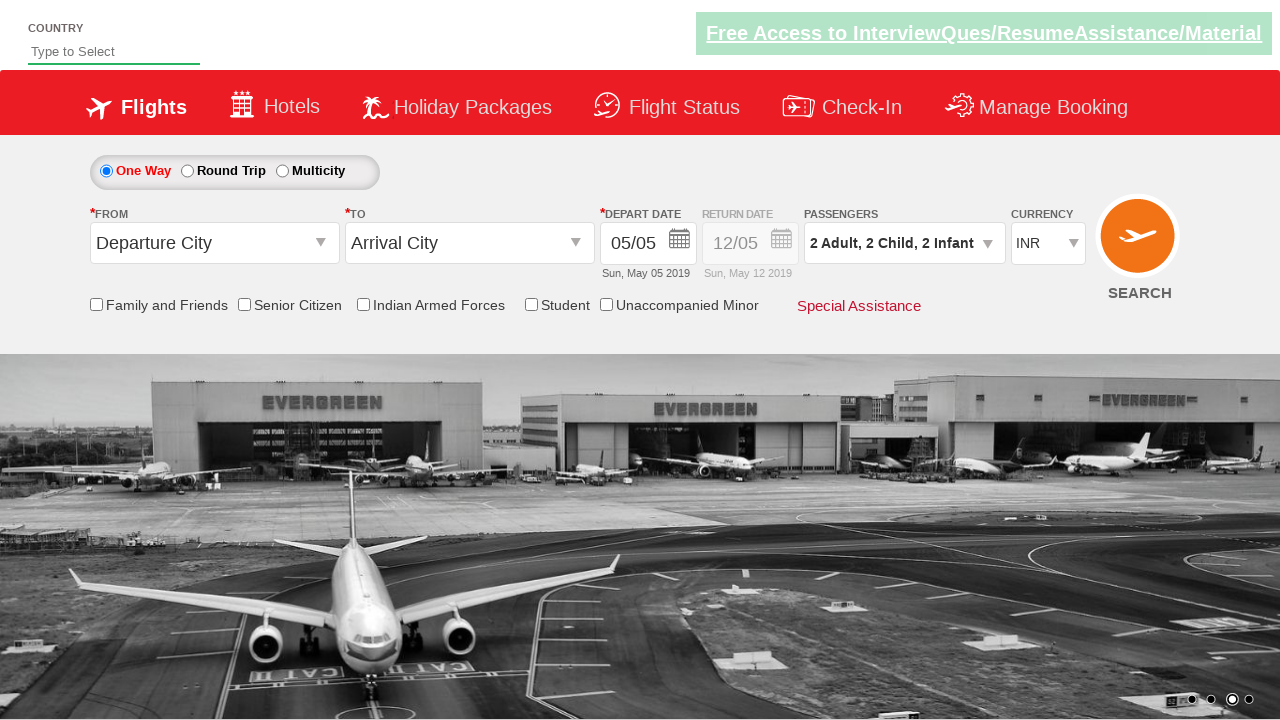